Navigates to a practice automation page and interacts with web tables by reading column headers and row data

Starting URL: https://rahulshettyacademy.com/AutomationPractice/

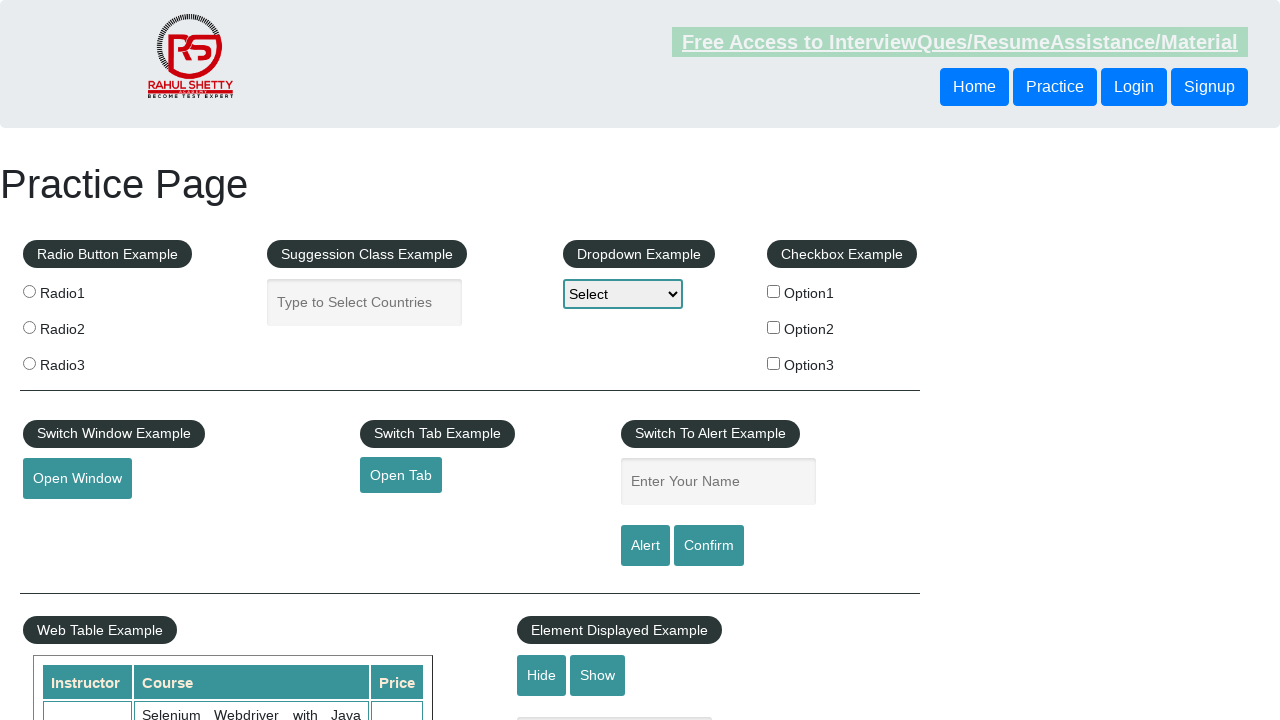

Waited for product table to load
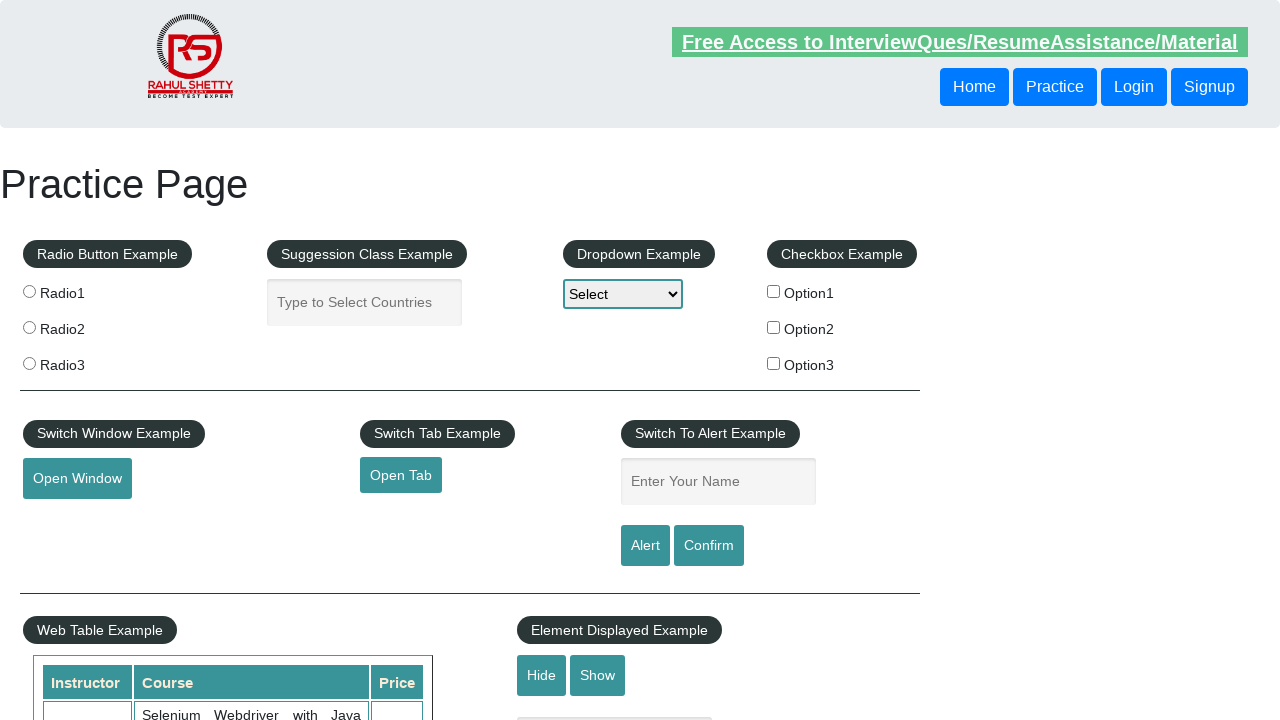

Retrieved all column headers from product table
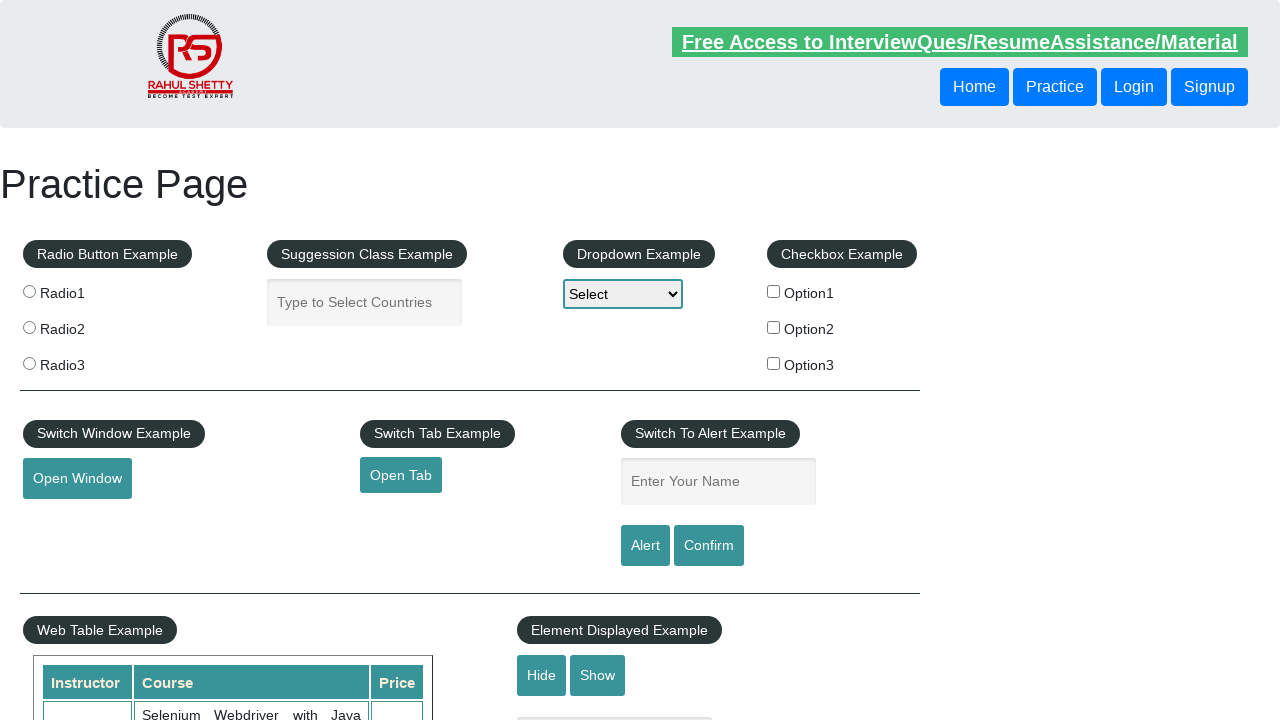

Read column header 1: Instructor
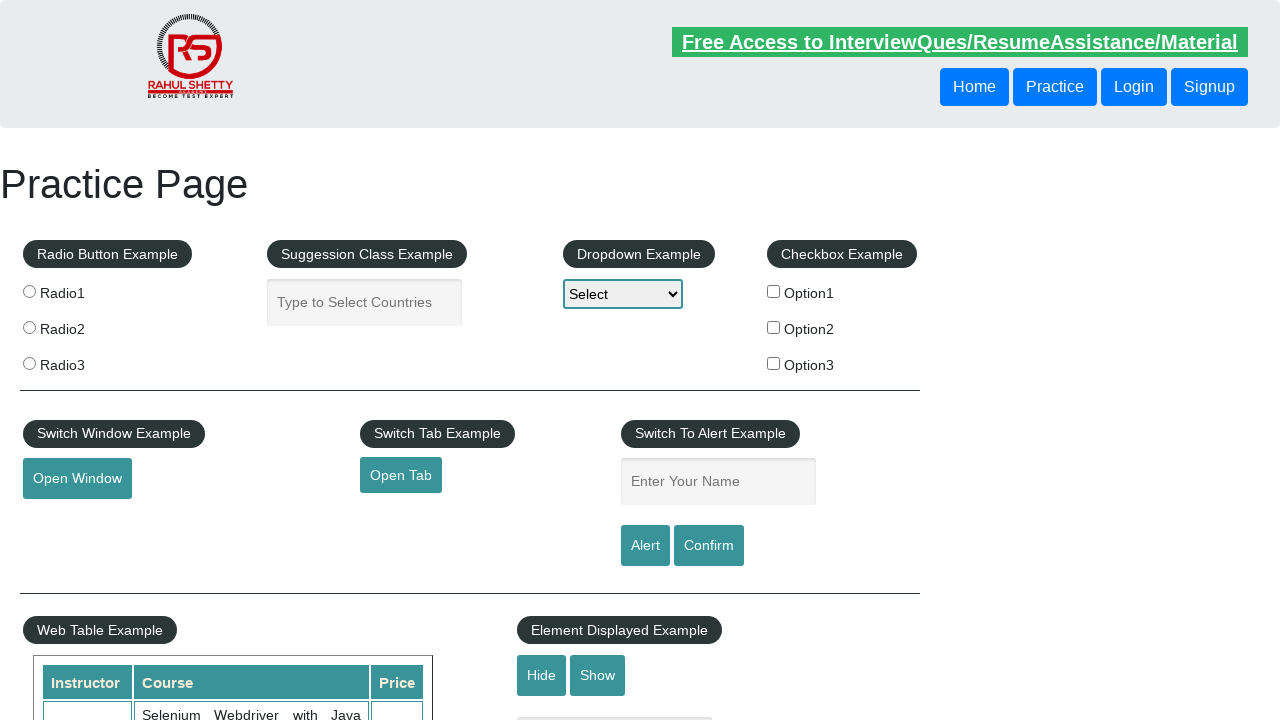

Read column header 2: Course
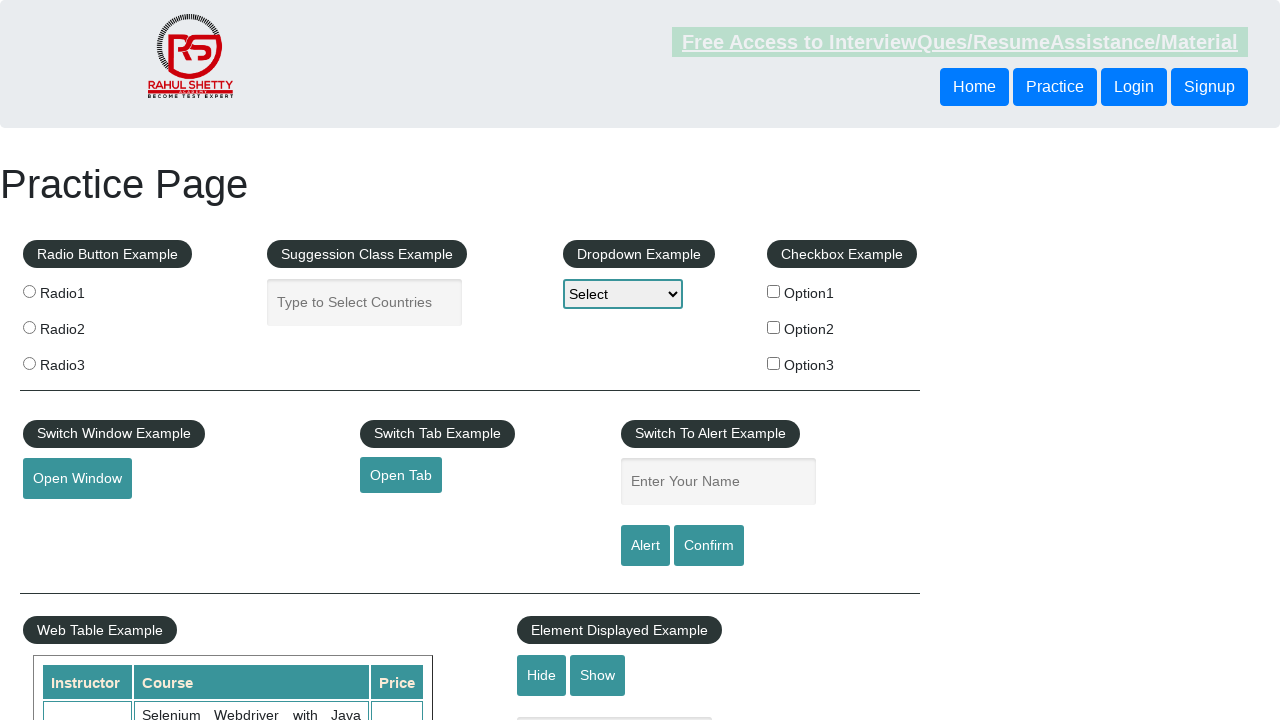

Read column header 3: Price
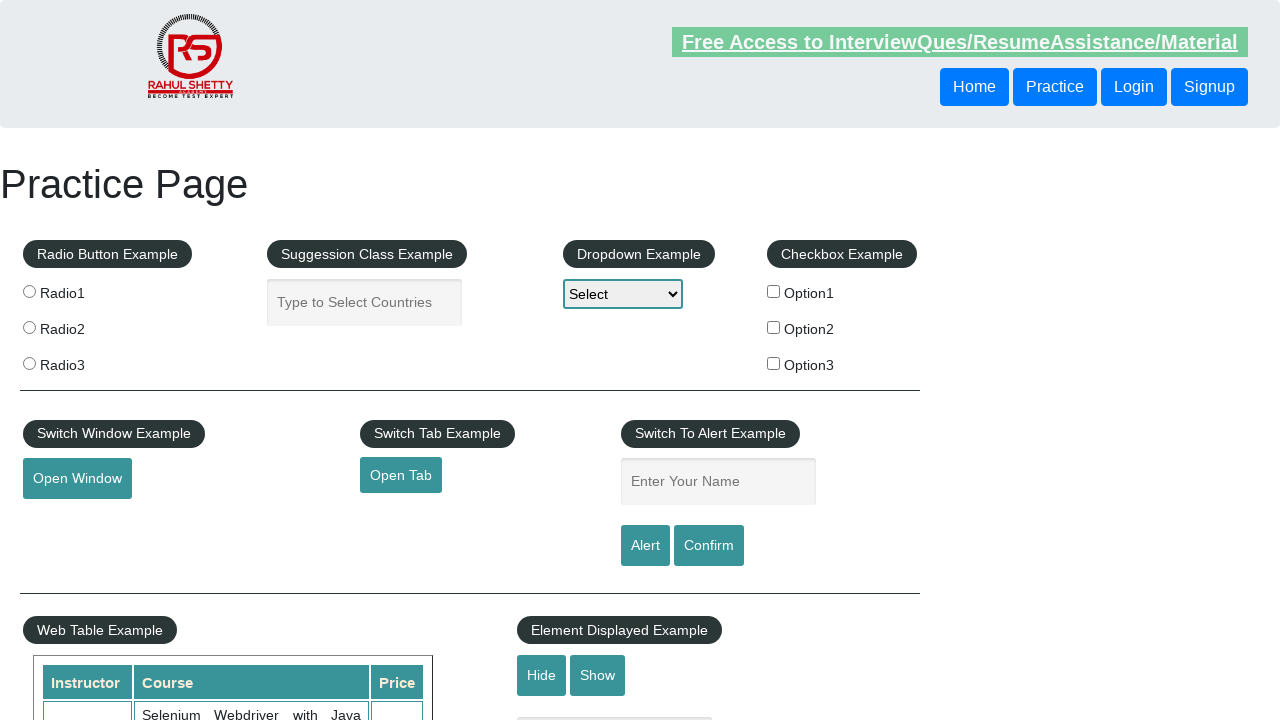

Retrieved all rows from courses table
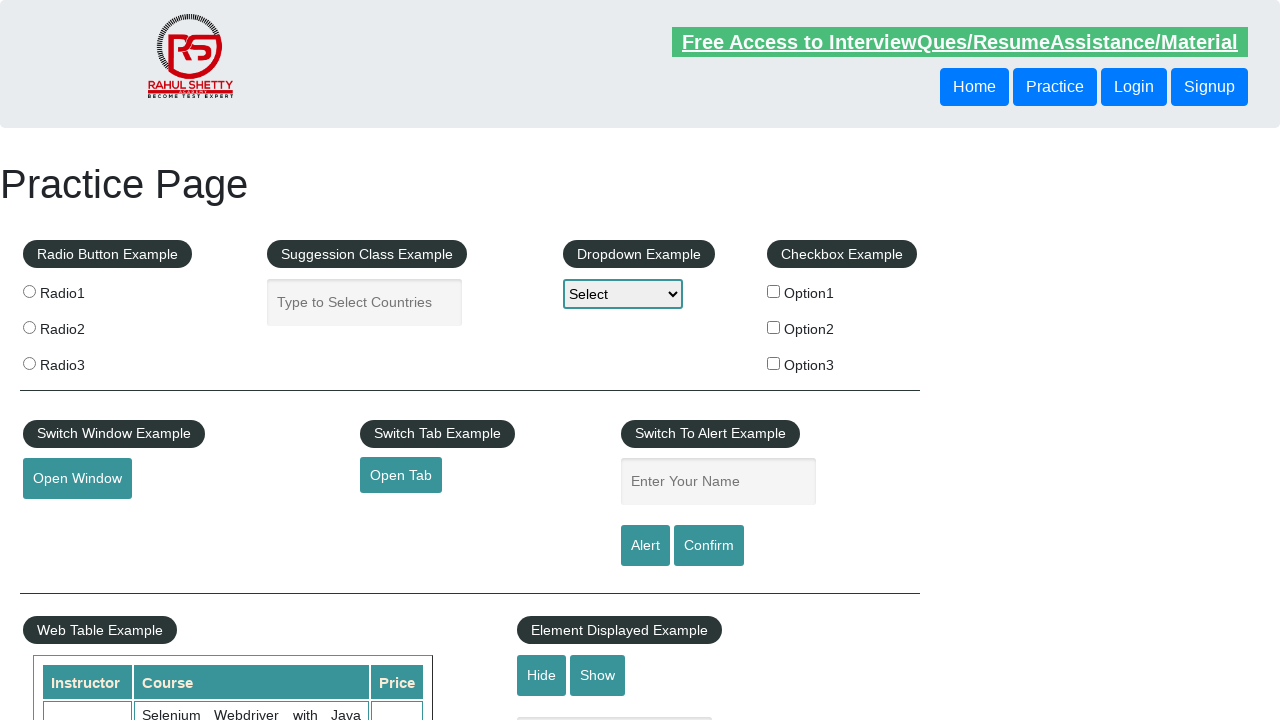

Read row 1 from courses table
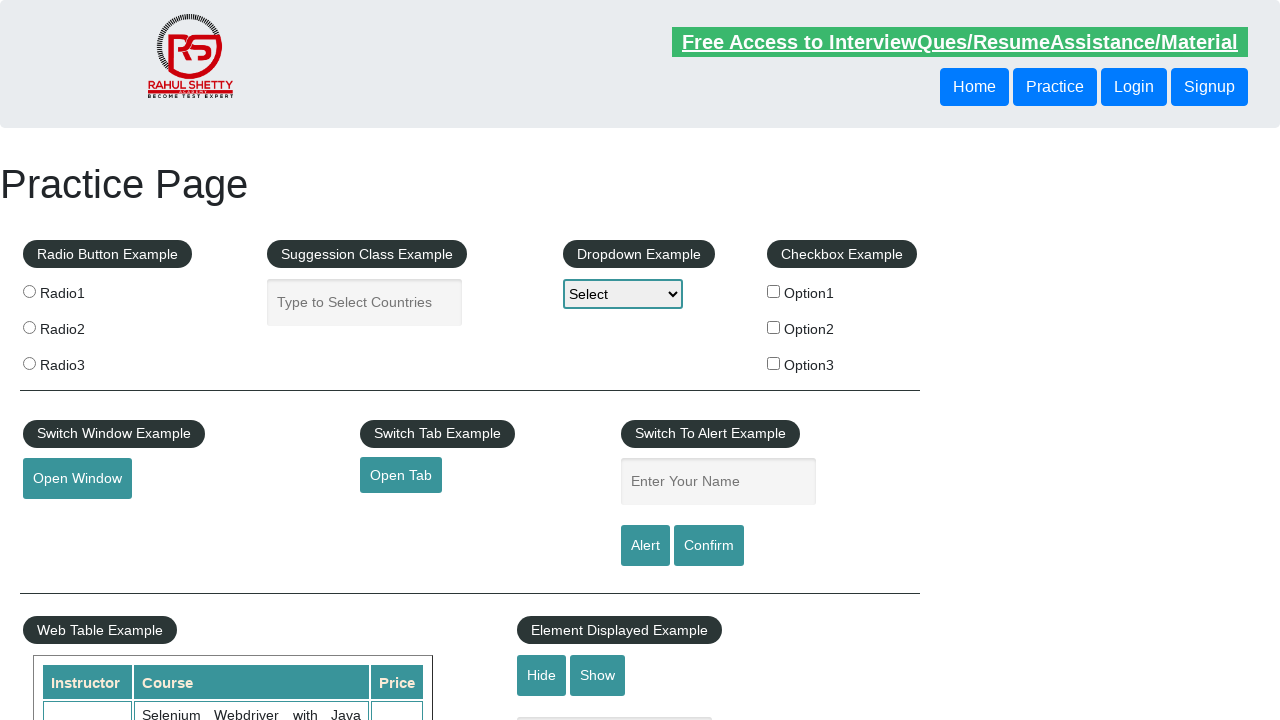

Read row 2 from courses table
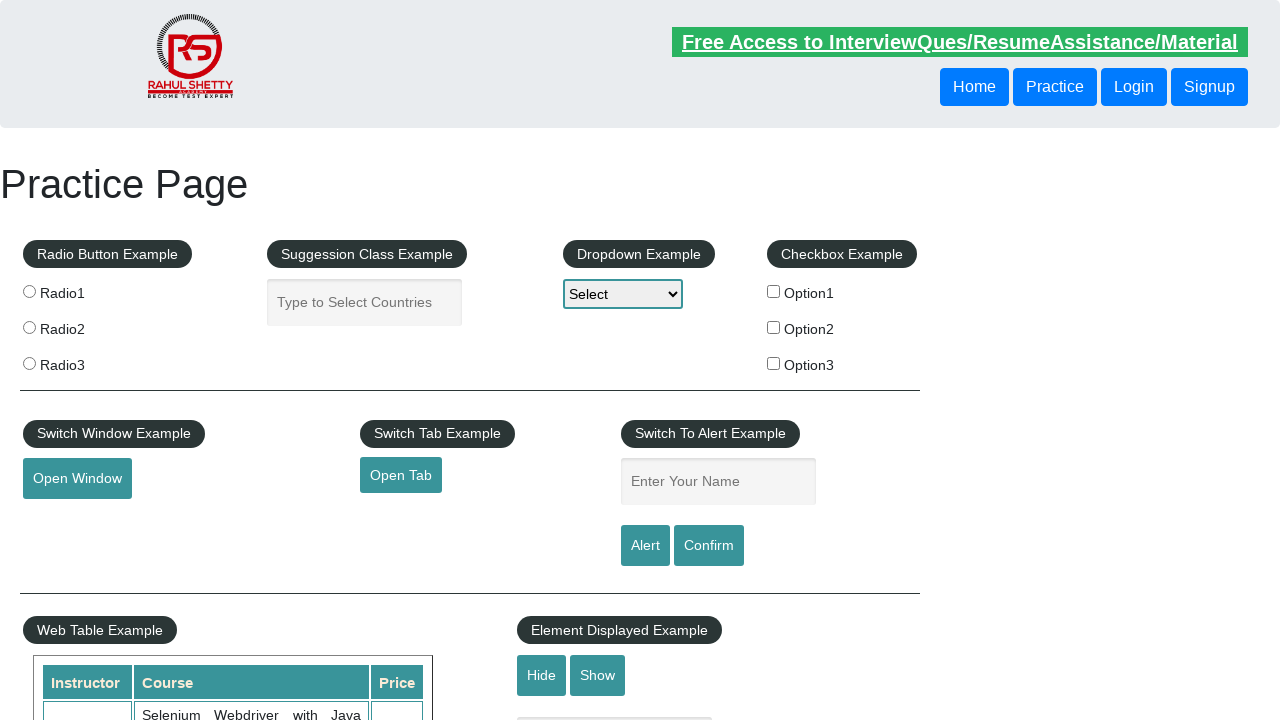

Read row 3 from courses table
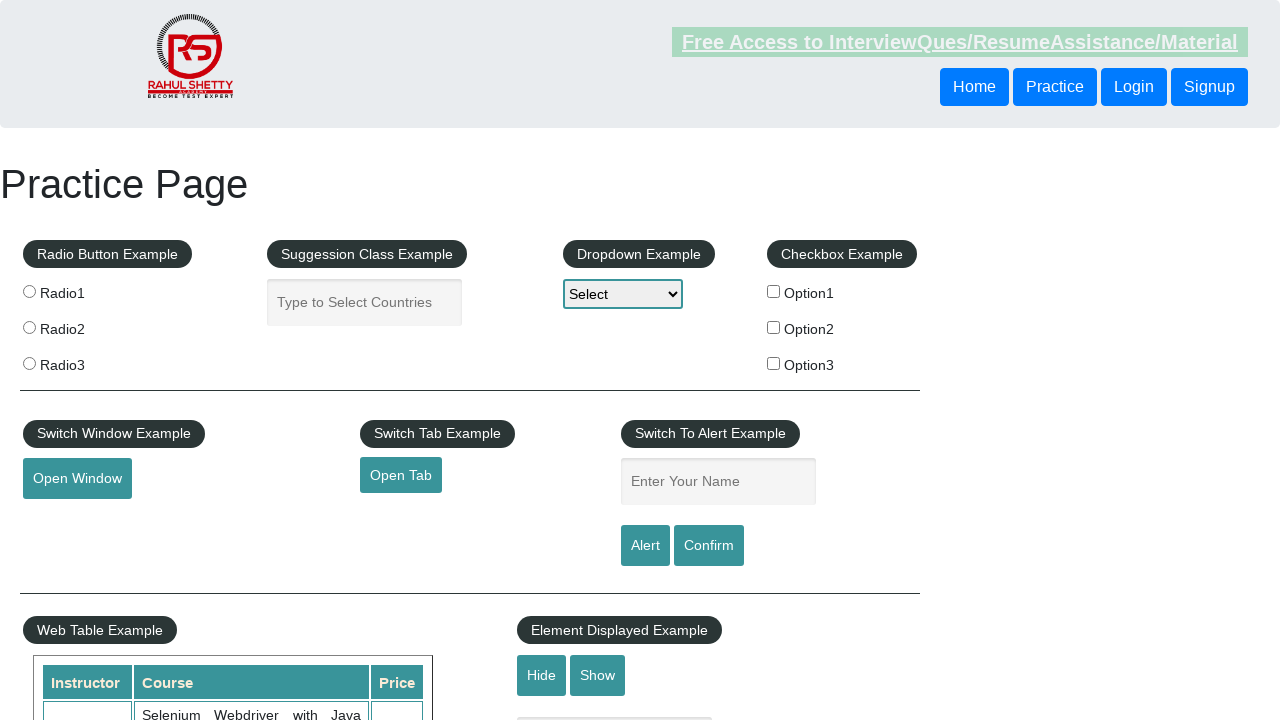

Read row 4 from courses table
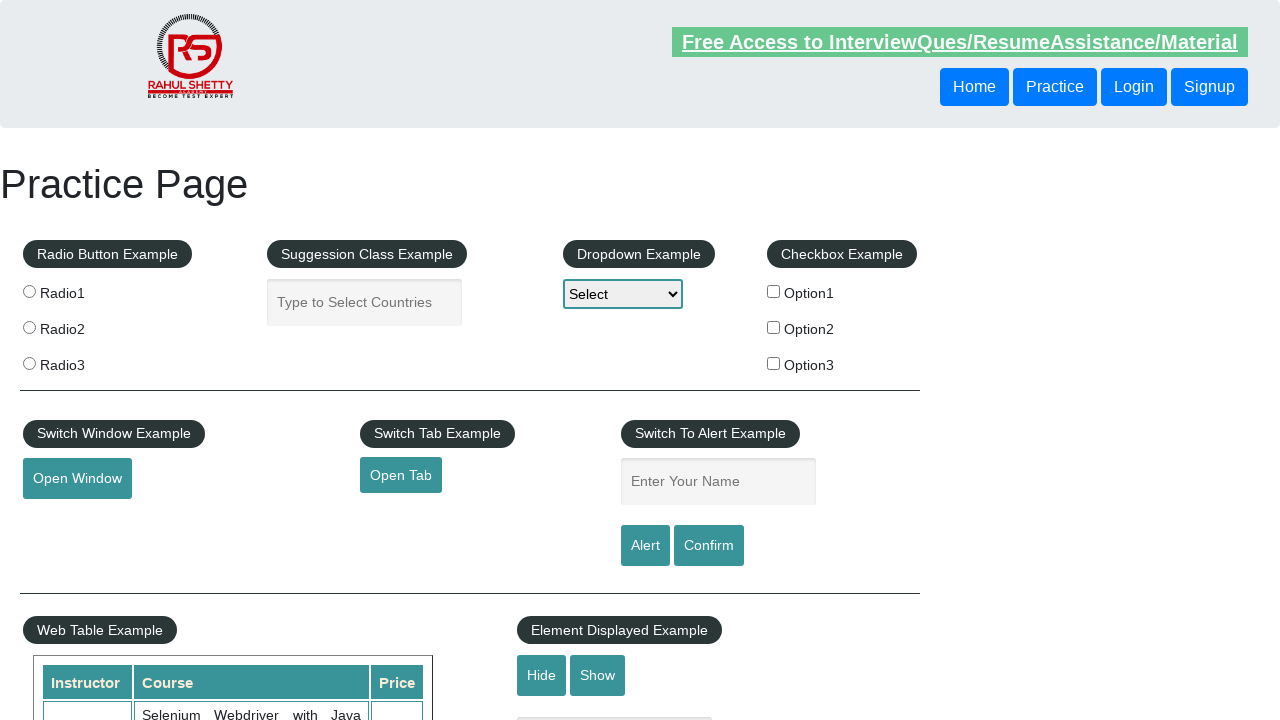

Read row 5 from courses table
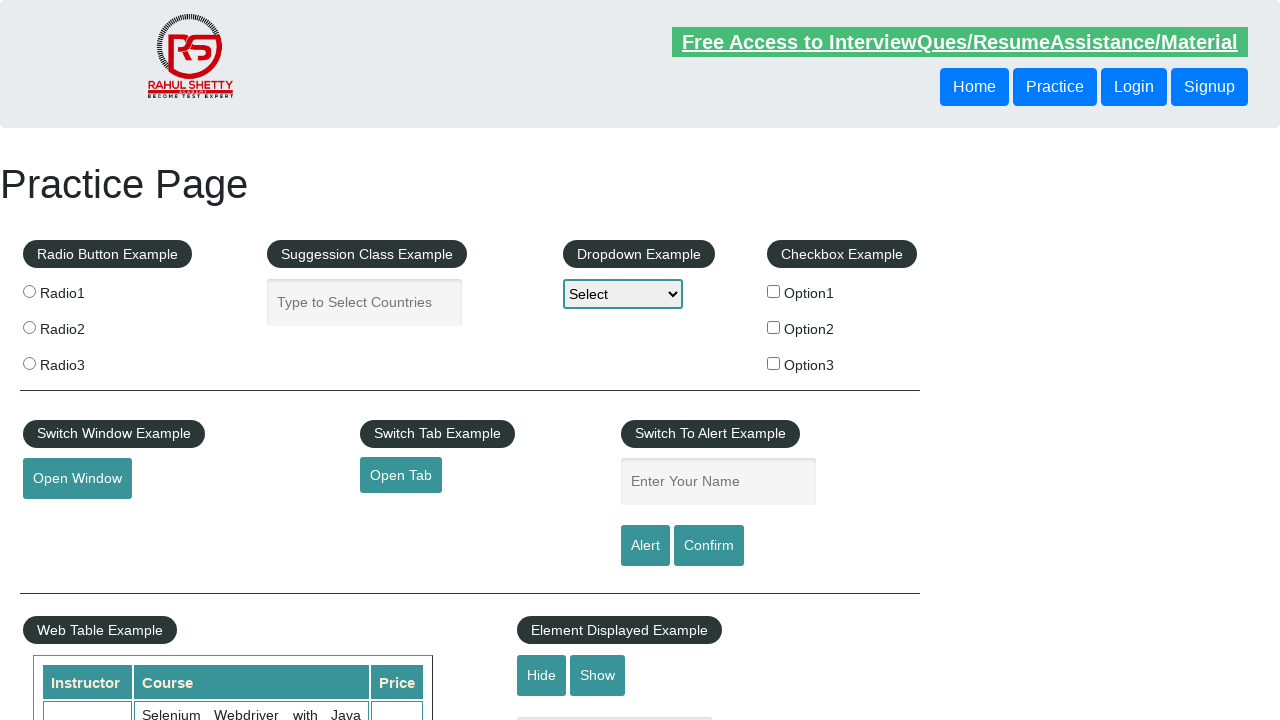

Read row 6 from courses table
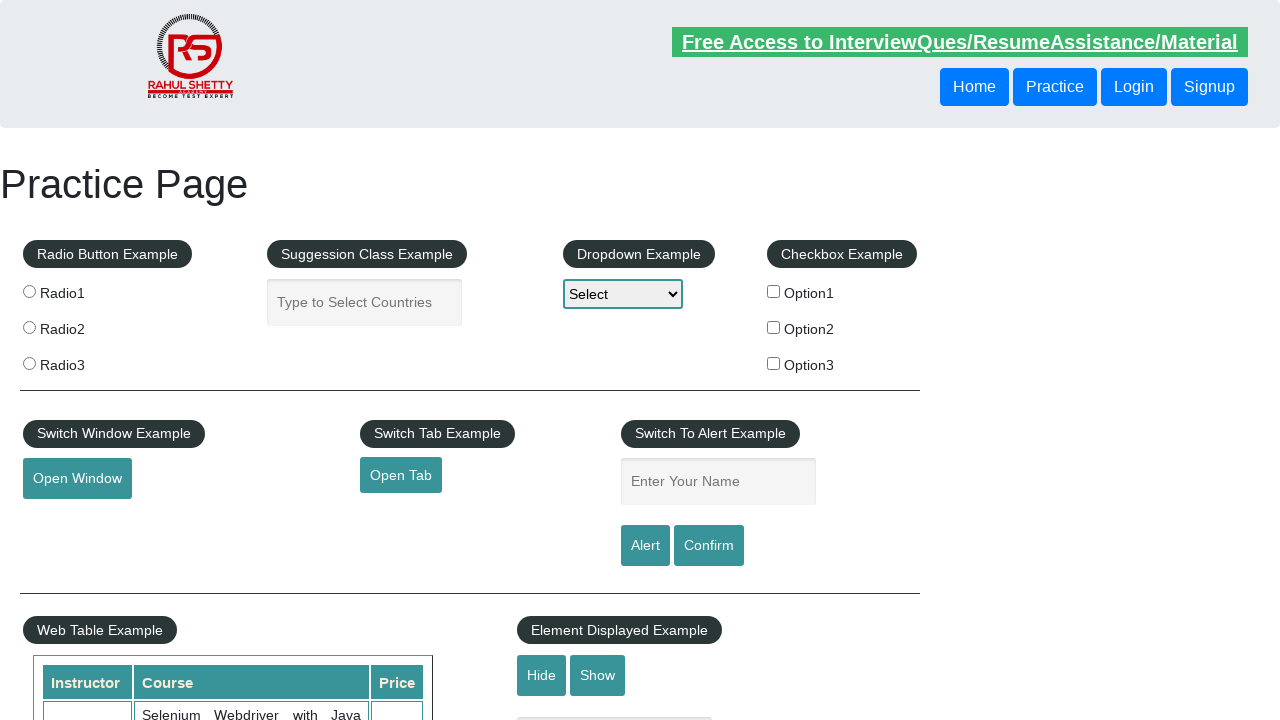

Read row 7 from courses table
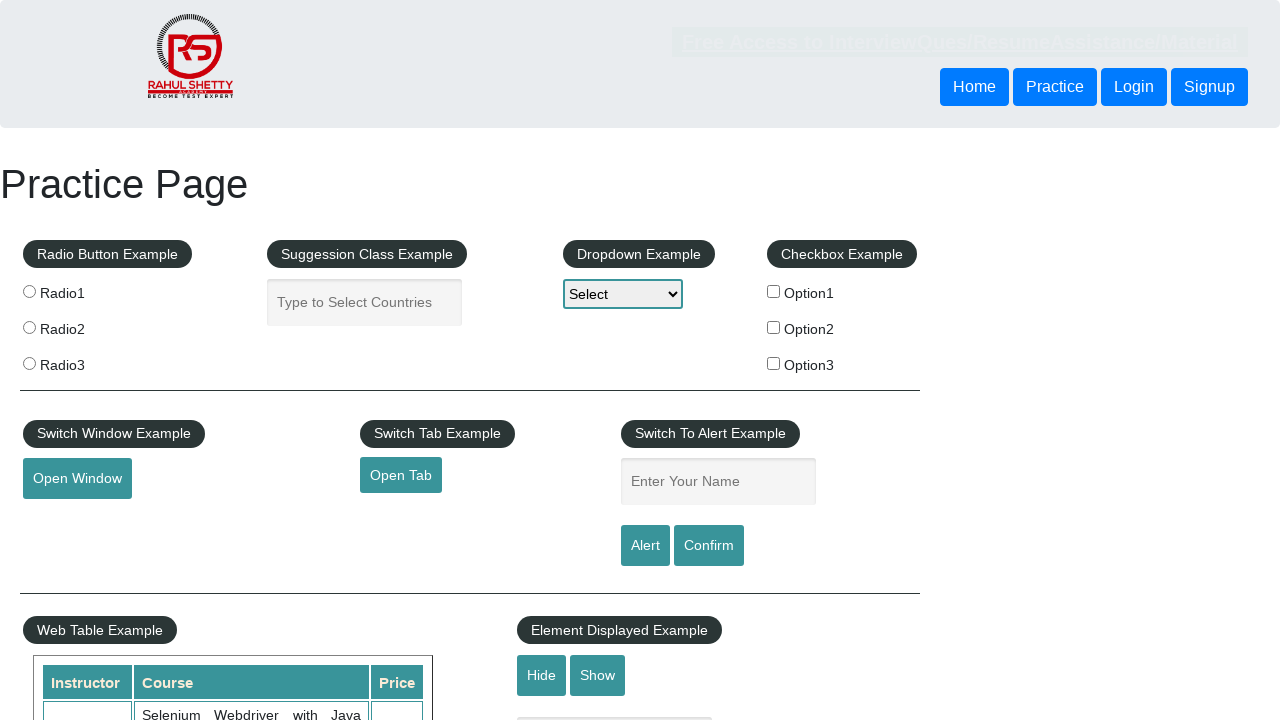

Read row 8 from courses table
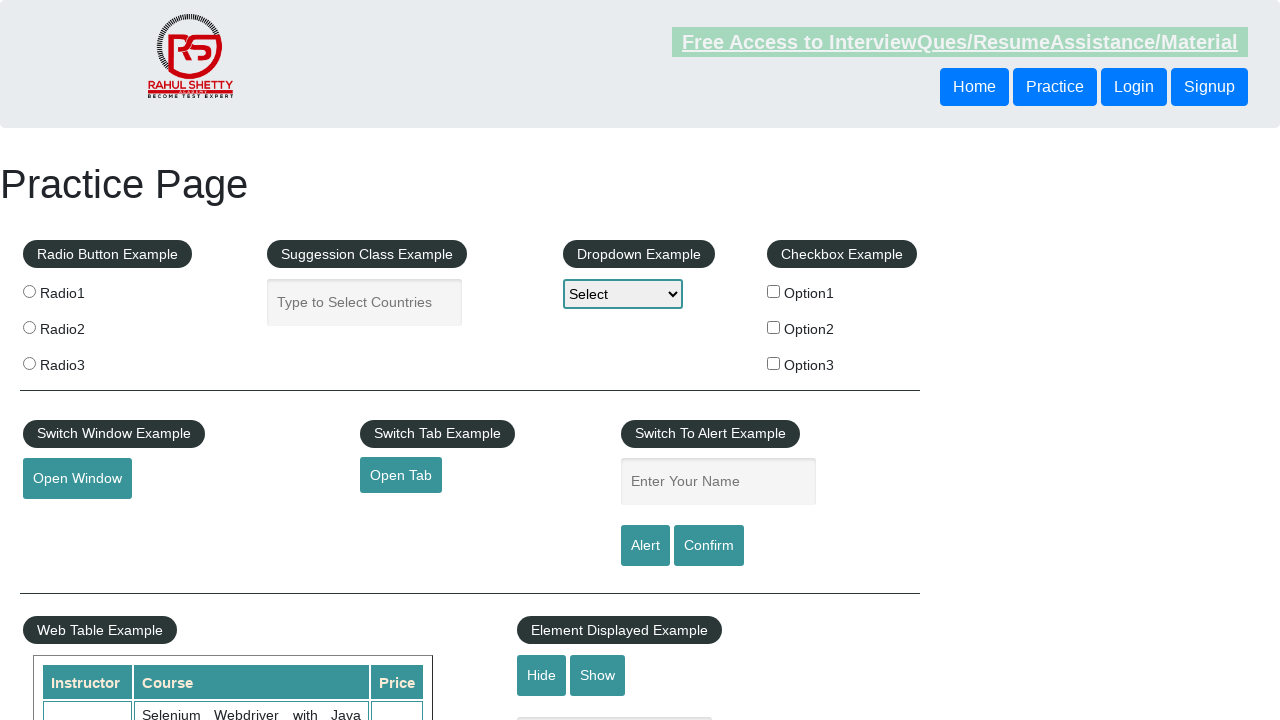

Read row 9 from courses table
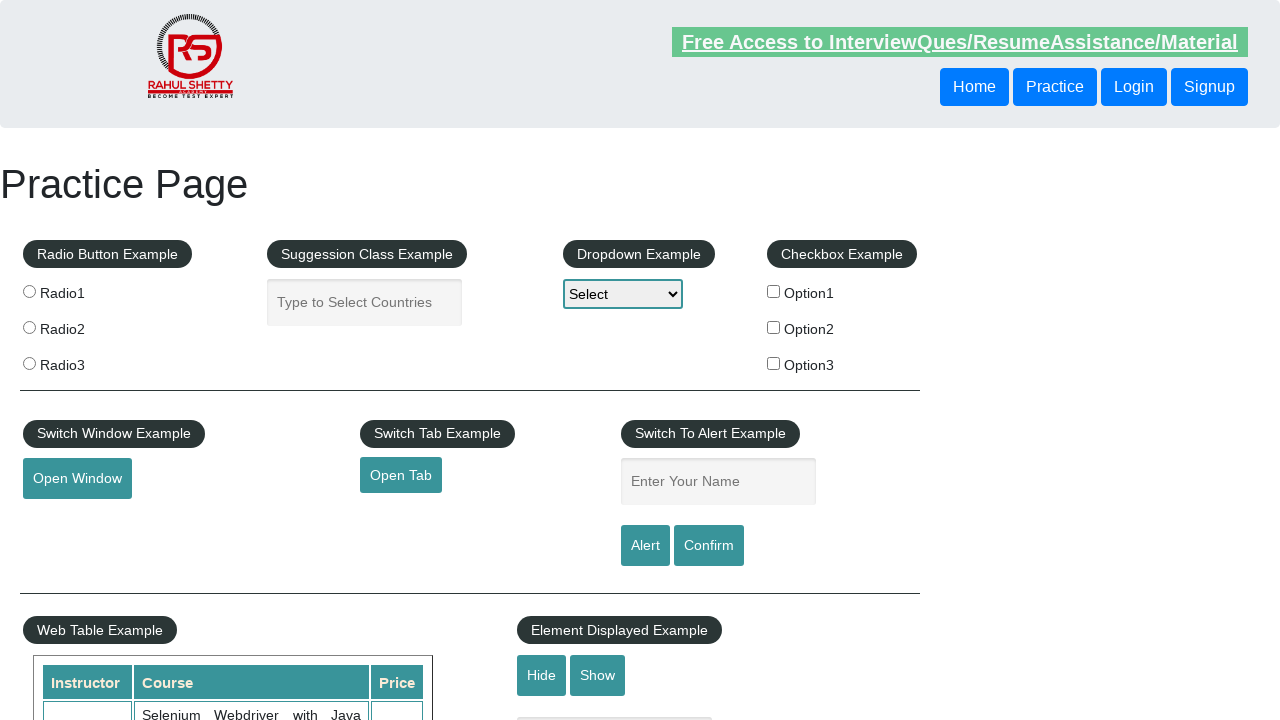

Read row 10 from courses table
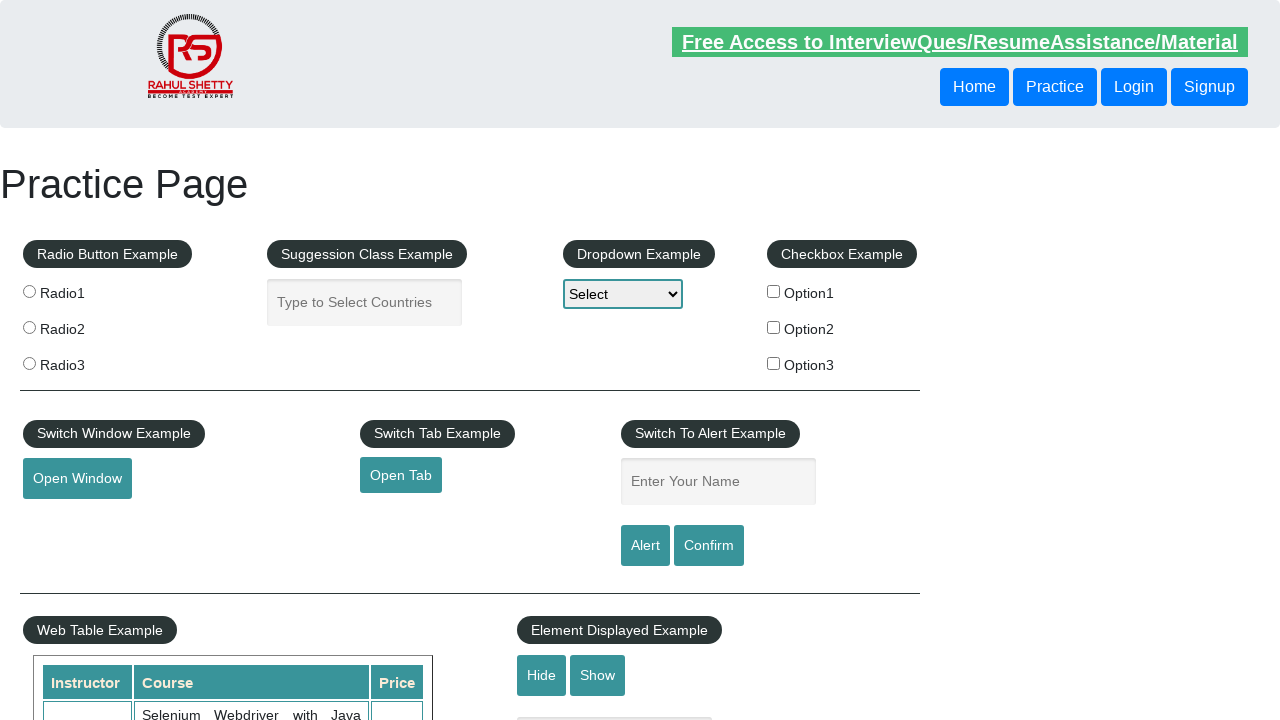

Read row 11 from courses table
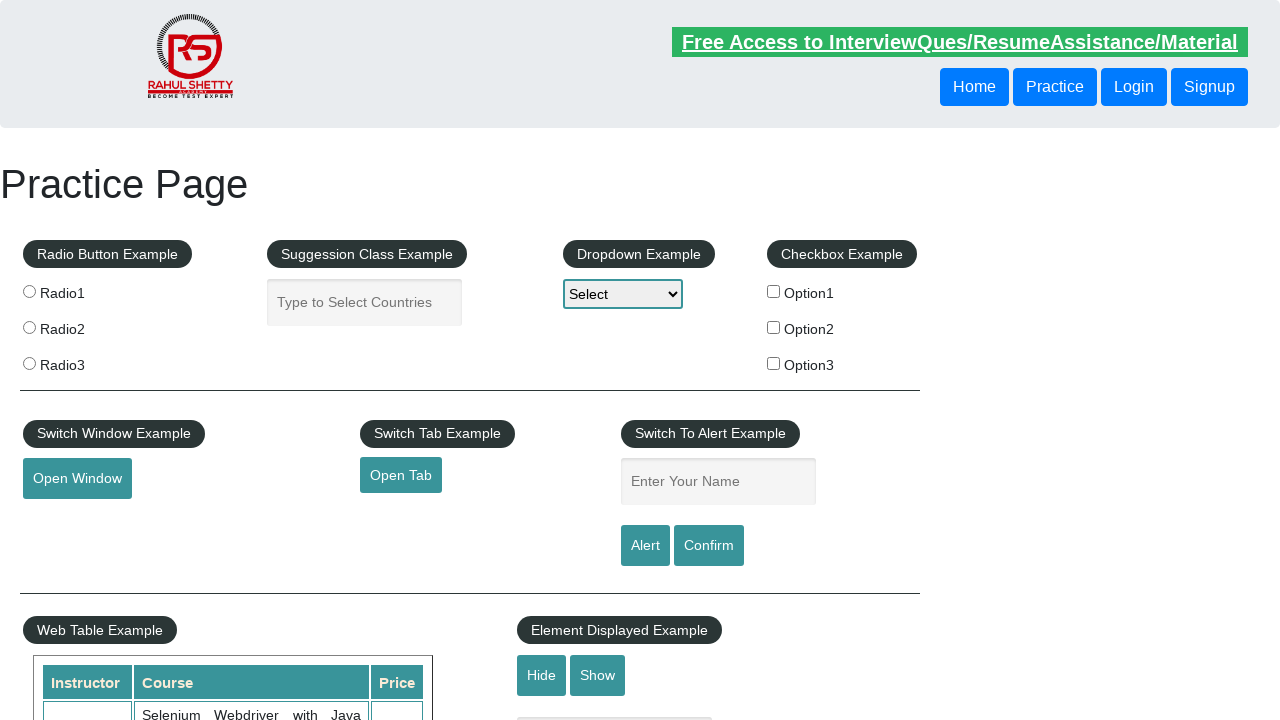

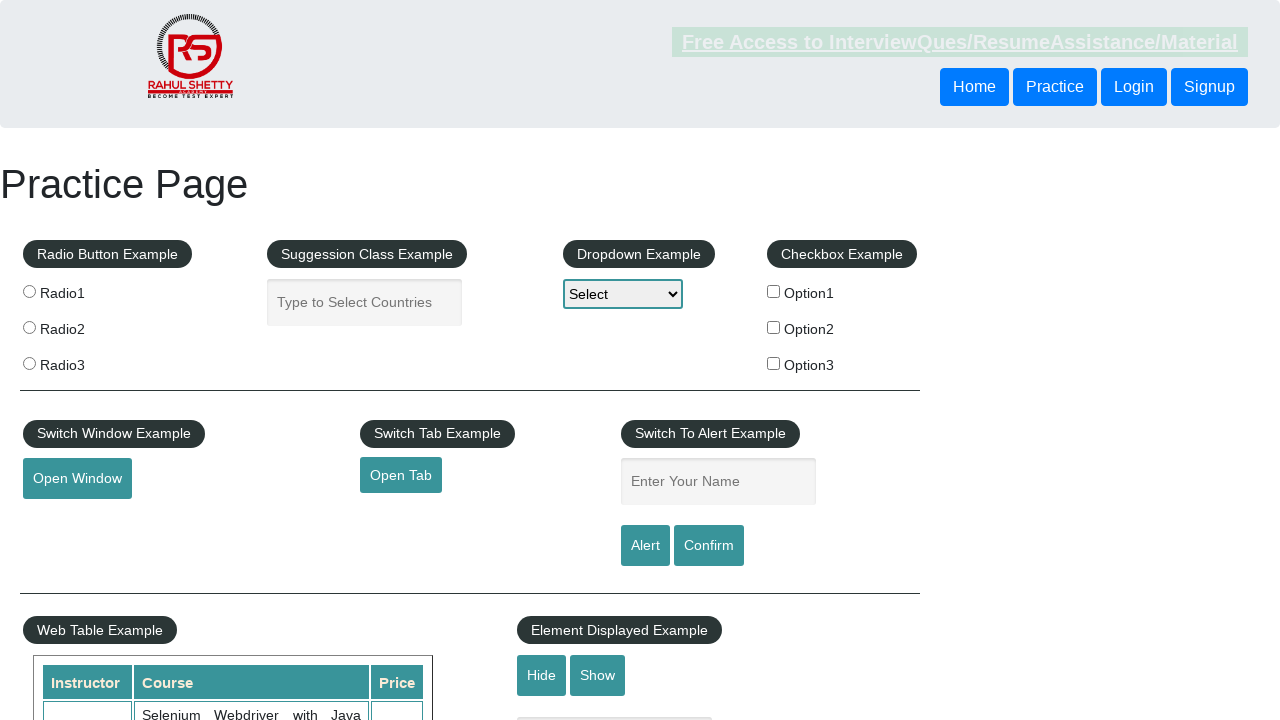